Tests a slow calculator application by setting a delay value, performing a calculation (7 + 8), and verifying the result equals 15

Starting URL: https://bonigarcia.dev/selenium-webdriver-java/slow-calculator.html

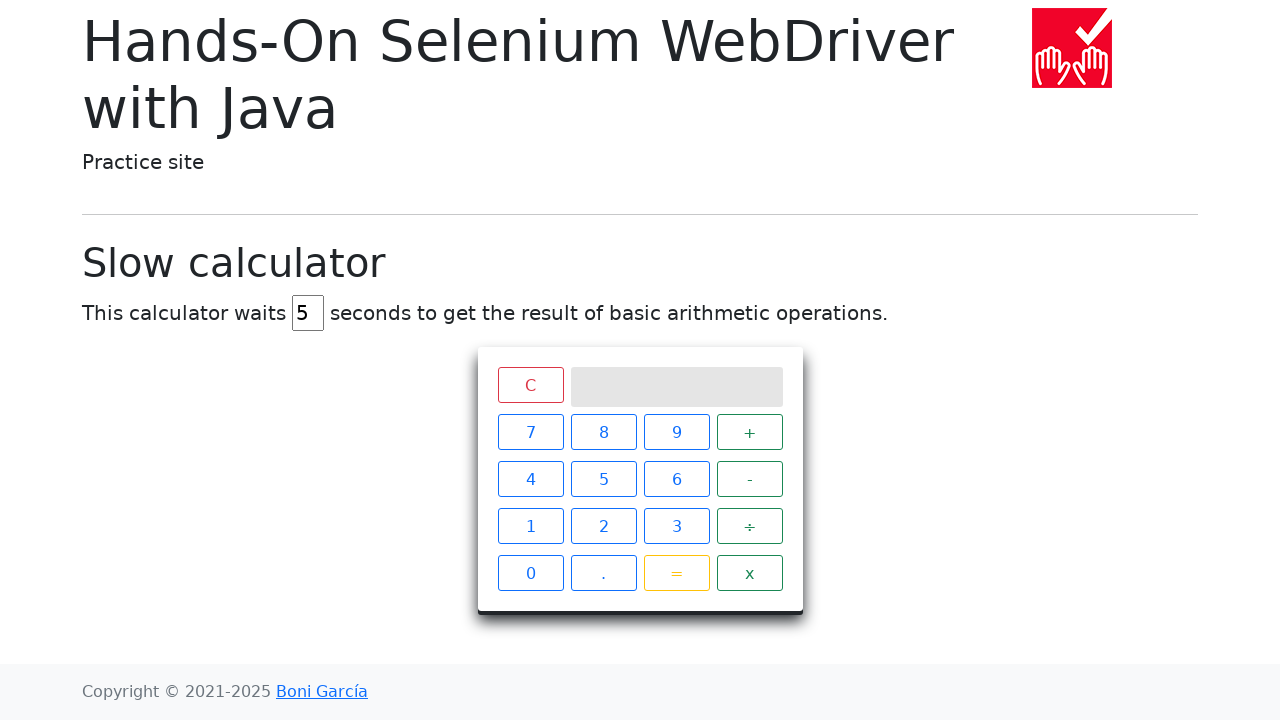

Delay input field loaded
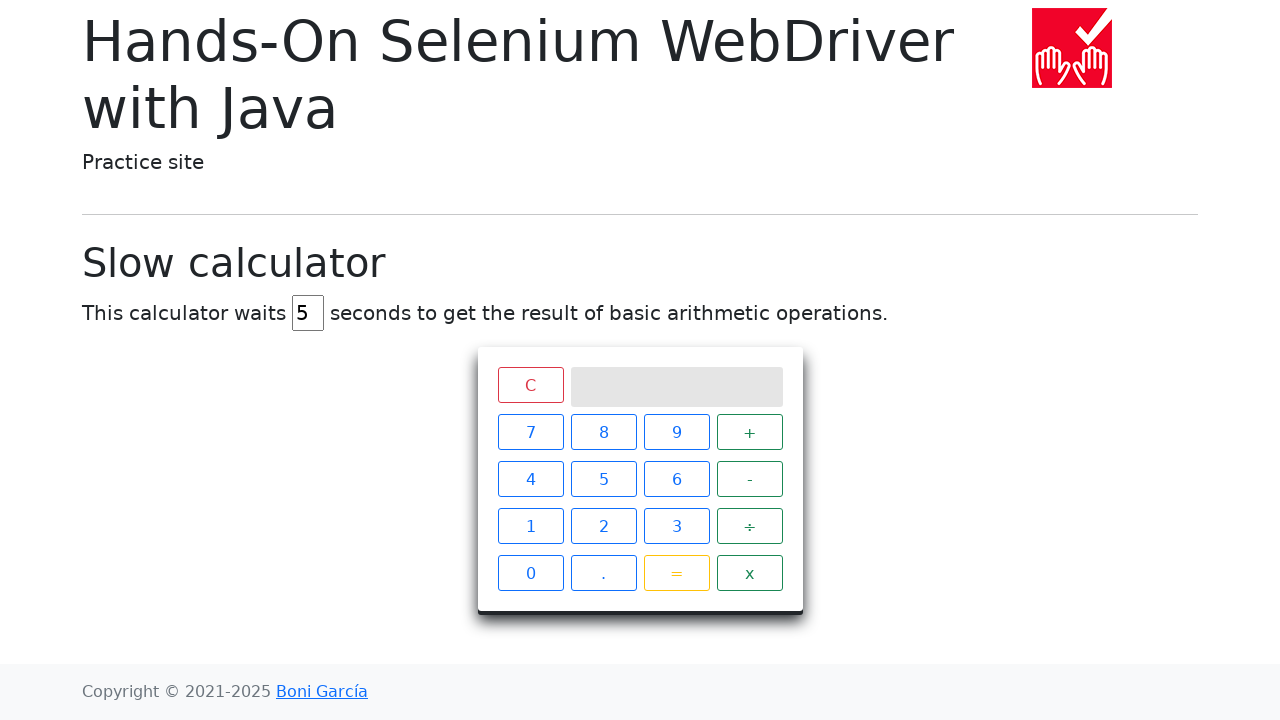

Cleared delay input field on #delay
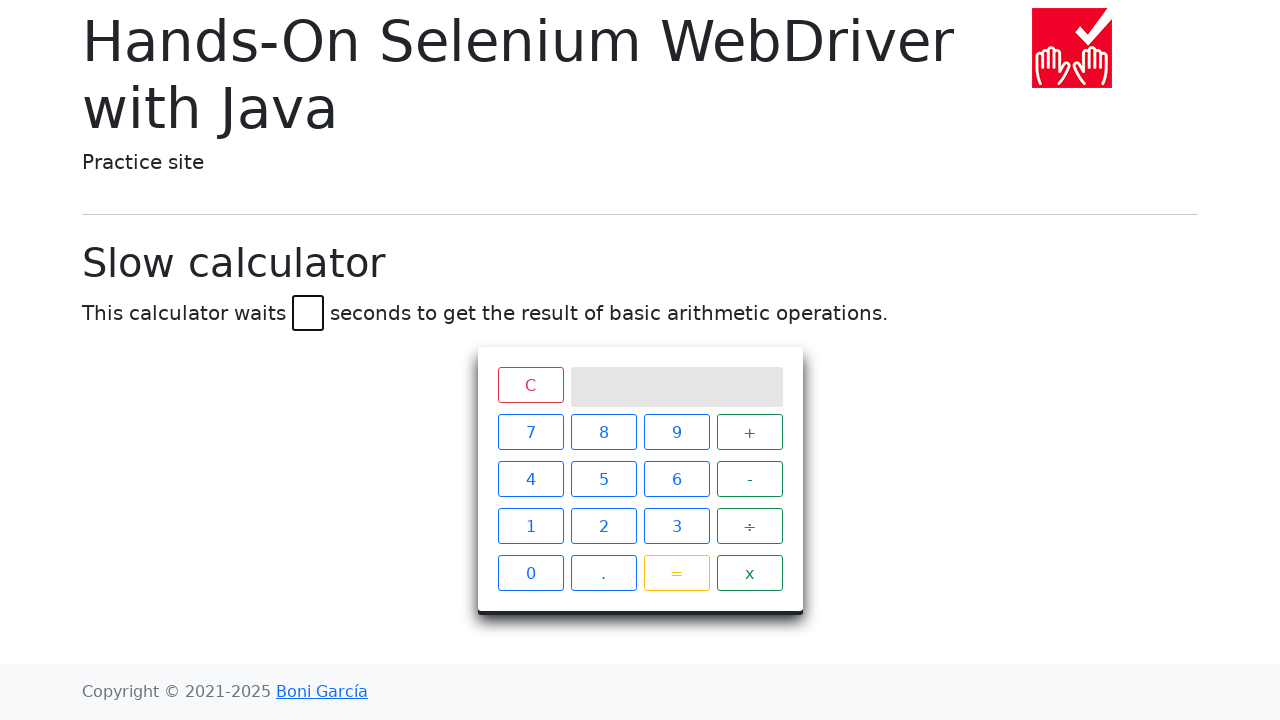

Set delay value to 45 seconds on #delay
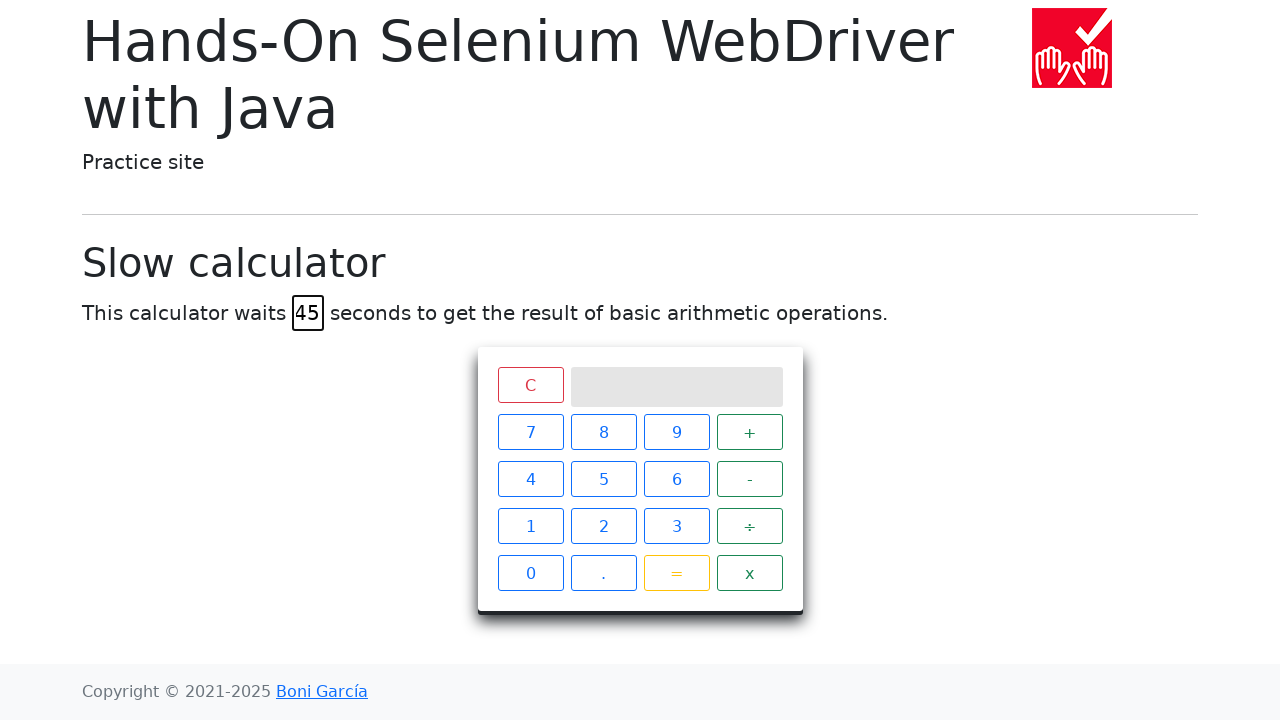

Clicked number 7 at (530, 432) on xpath=//div[@class='keys']/span[text()='7']
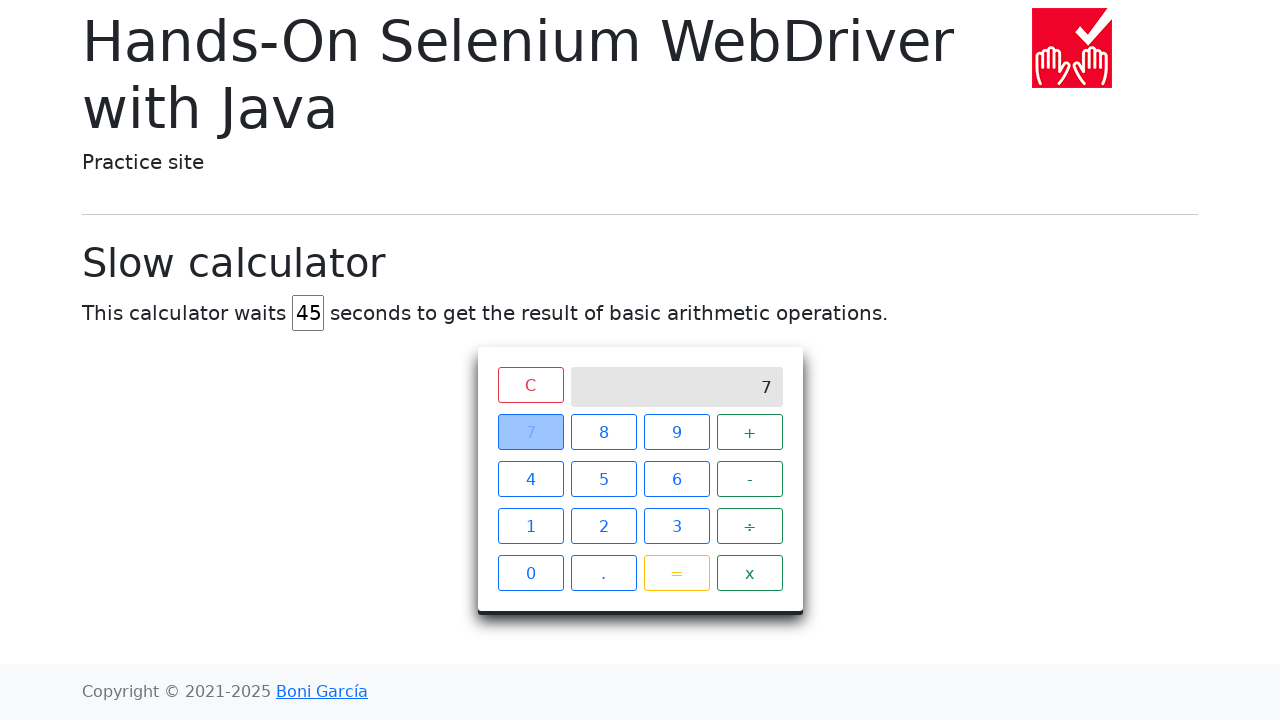

Clicked plus operator at (750, 432) on xpath=//div[@class='keys']/span[text()='+']
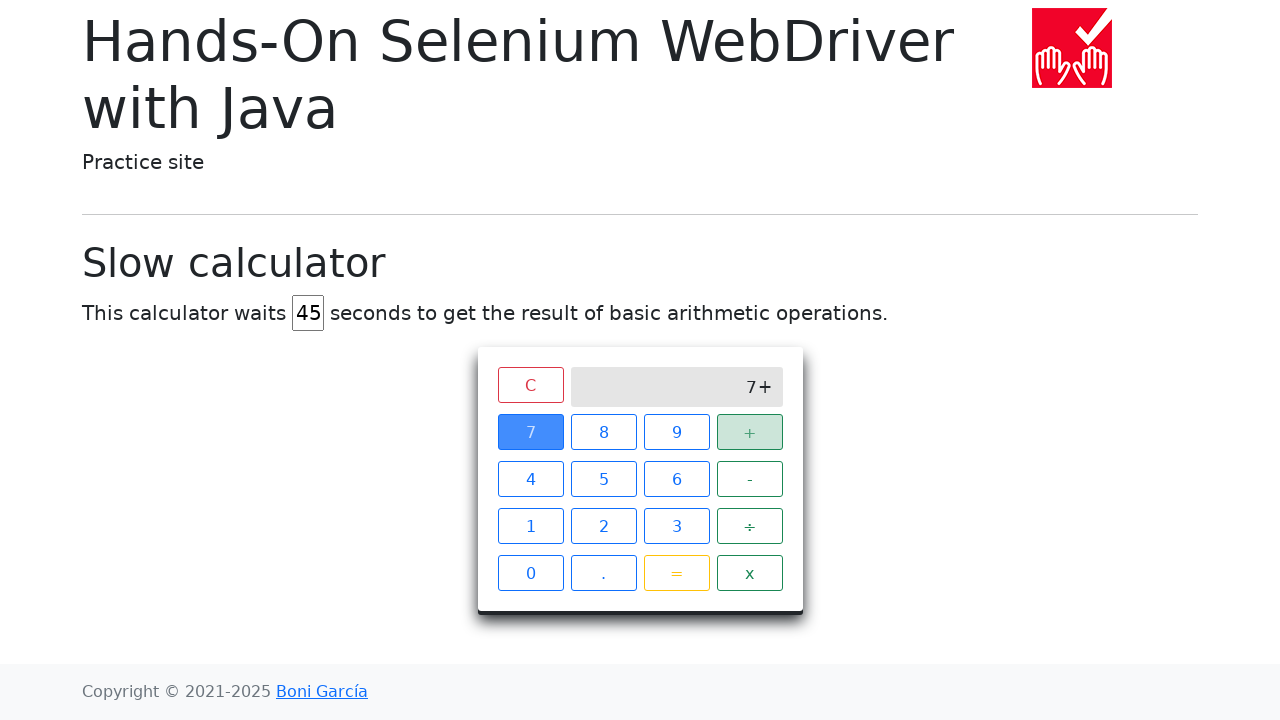

Clicked number 8 at (604, 432) on xpath=//div[@class='keys']/span[text()='8']
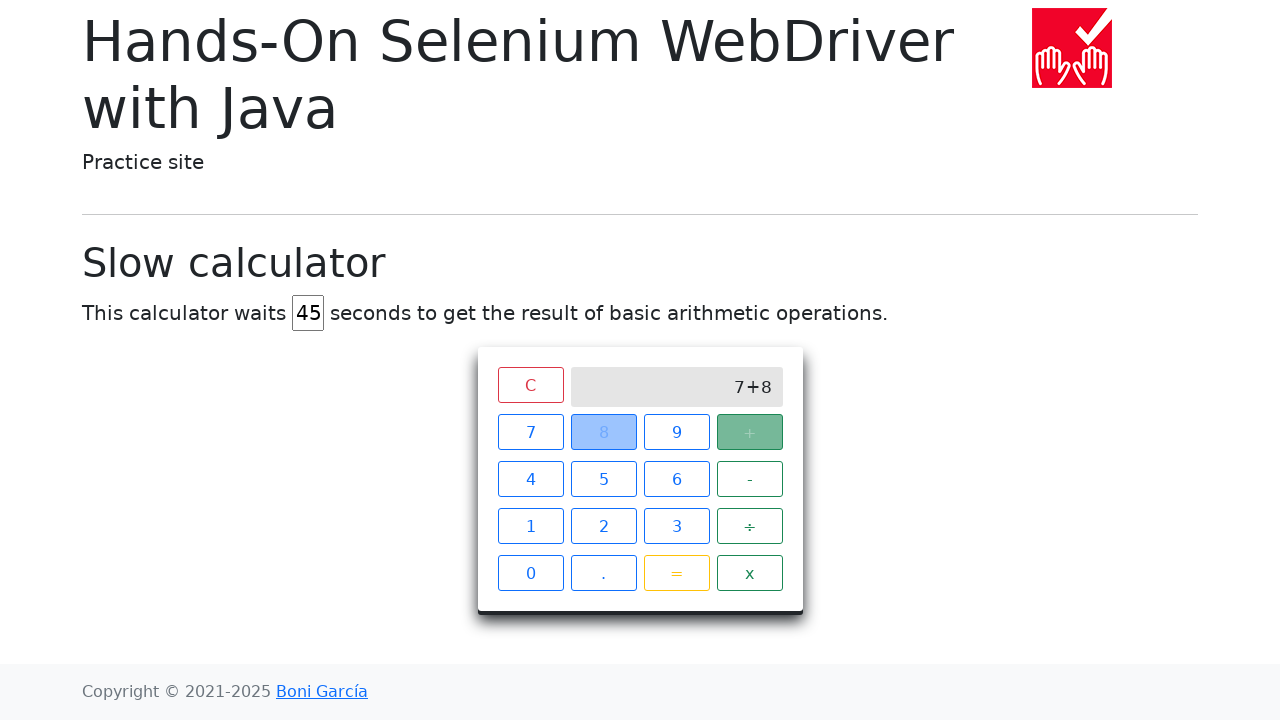

Clicked equals button to submit calculation at (676, 573) on xpath=//div[@class='keys']/span[text()='=']
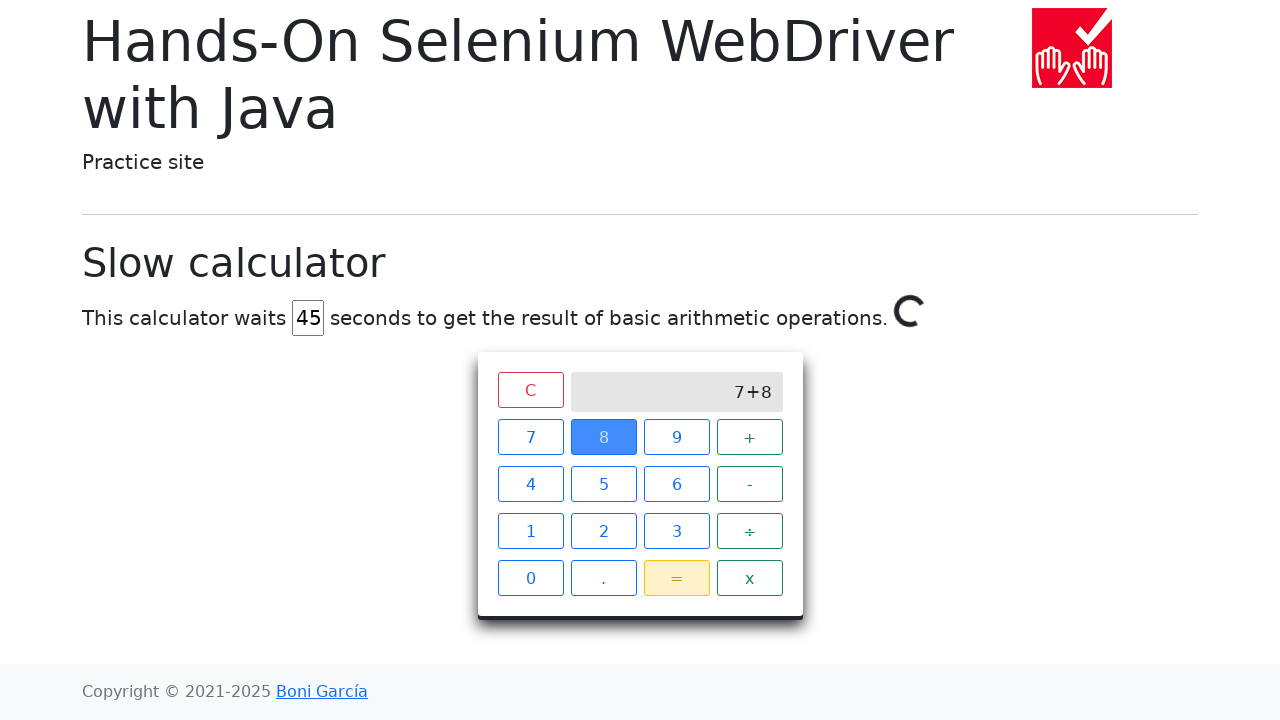

Calculation result '15' appeared on screen after 45-second delay
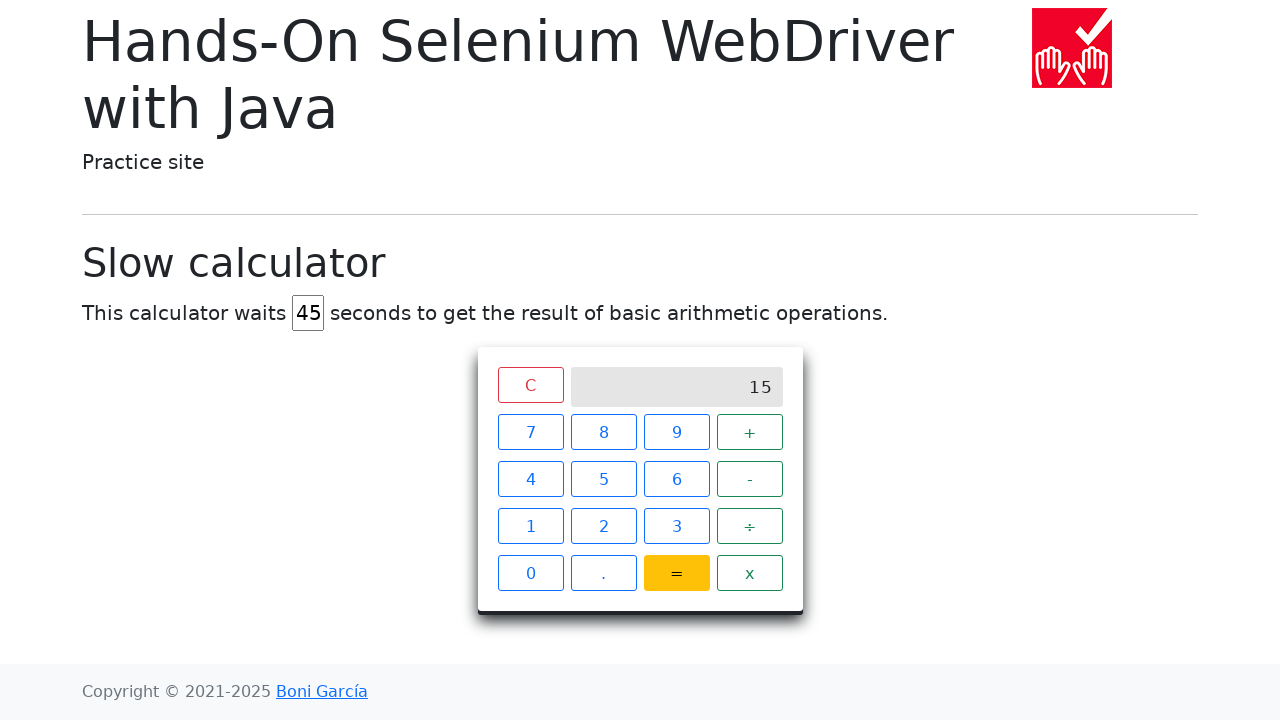

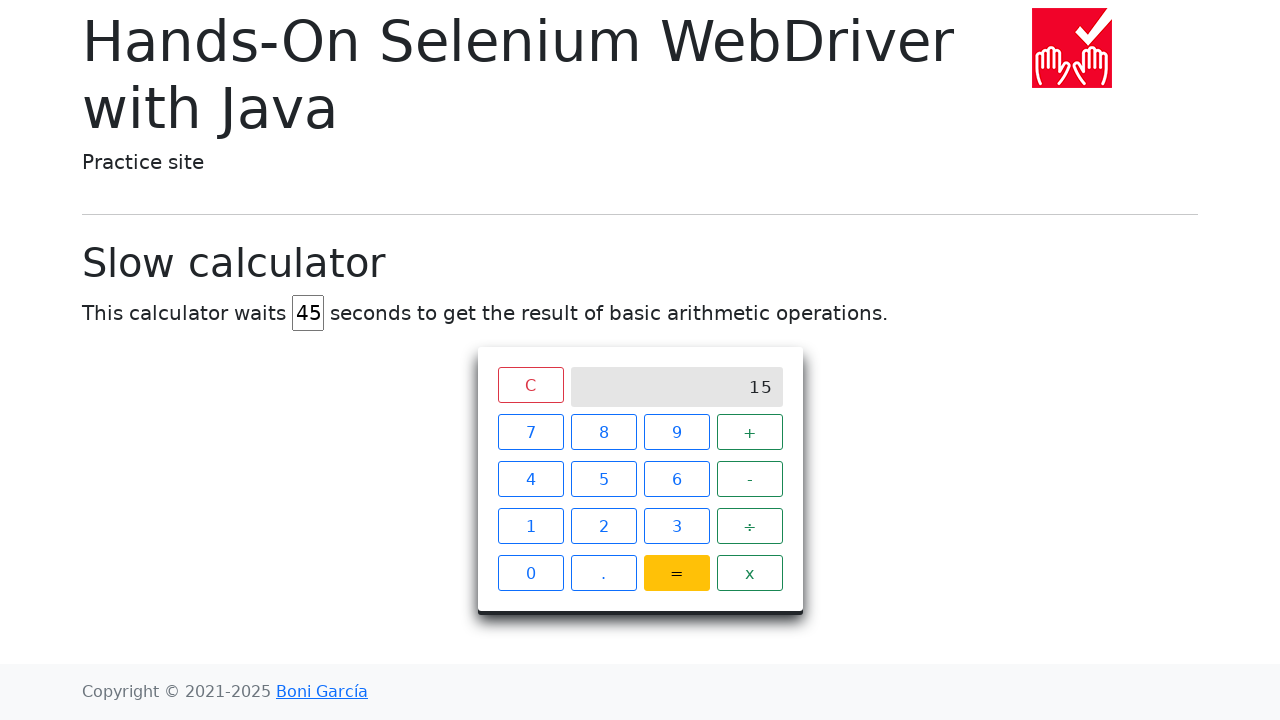